Tests filling out a complete registration form with personal details, date selection, subjects, hobbies, address, and state/city dropdowns

Starting URL: https://demoqa.com/automation-practice-form

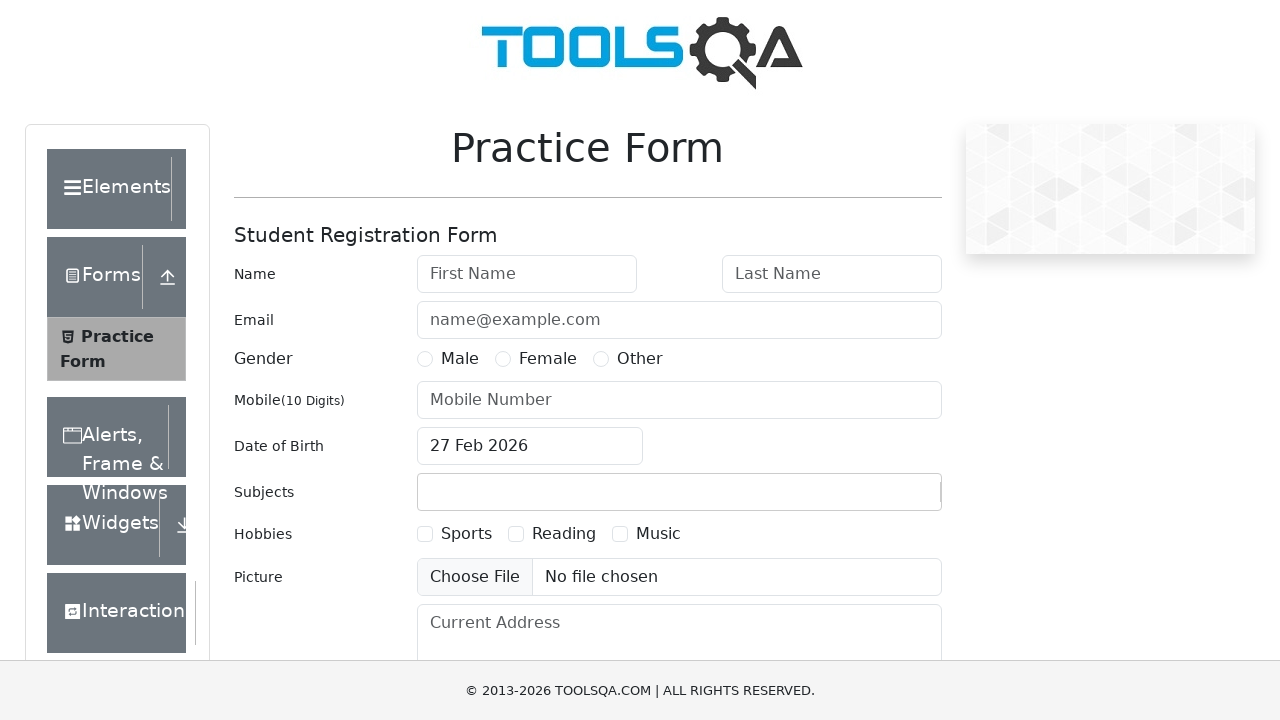

Filled first name field with 'Peter' on #firstName
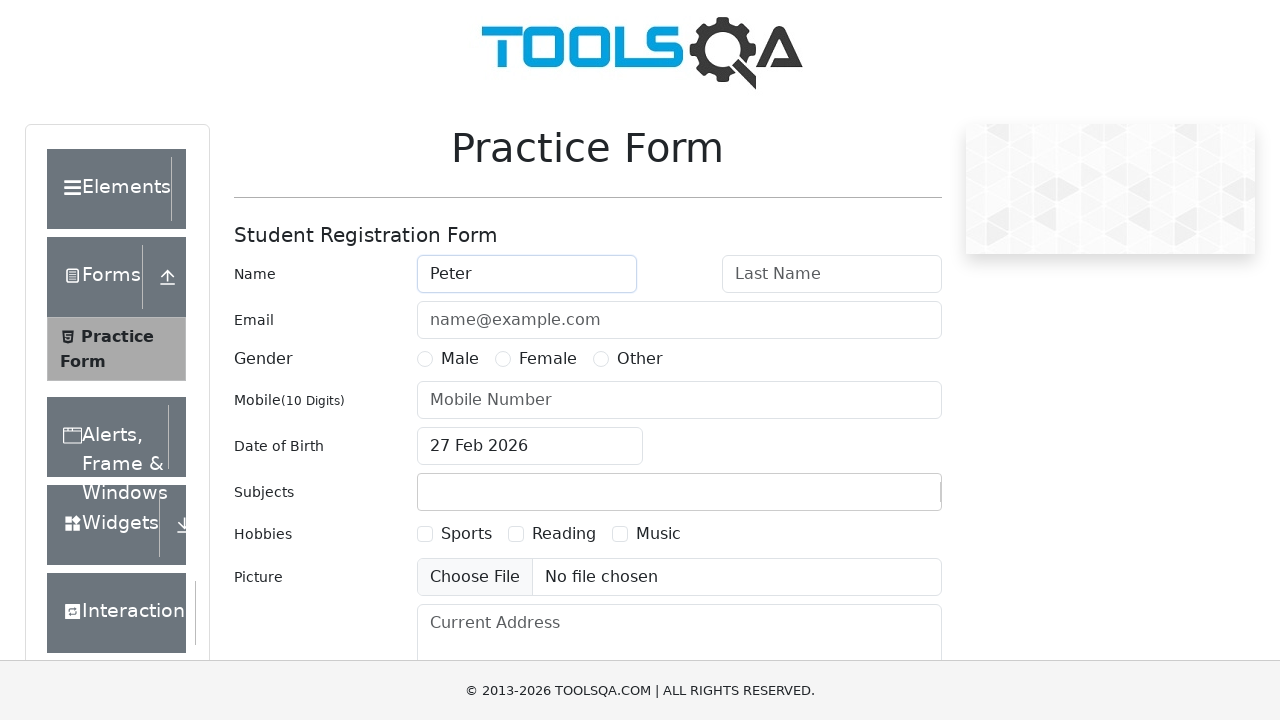

Filled last name field with 'Ivanov' on #lastName
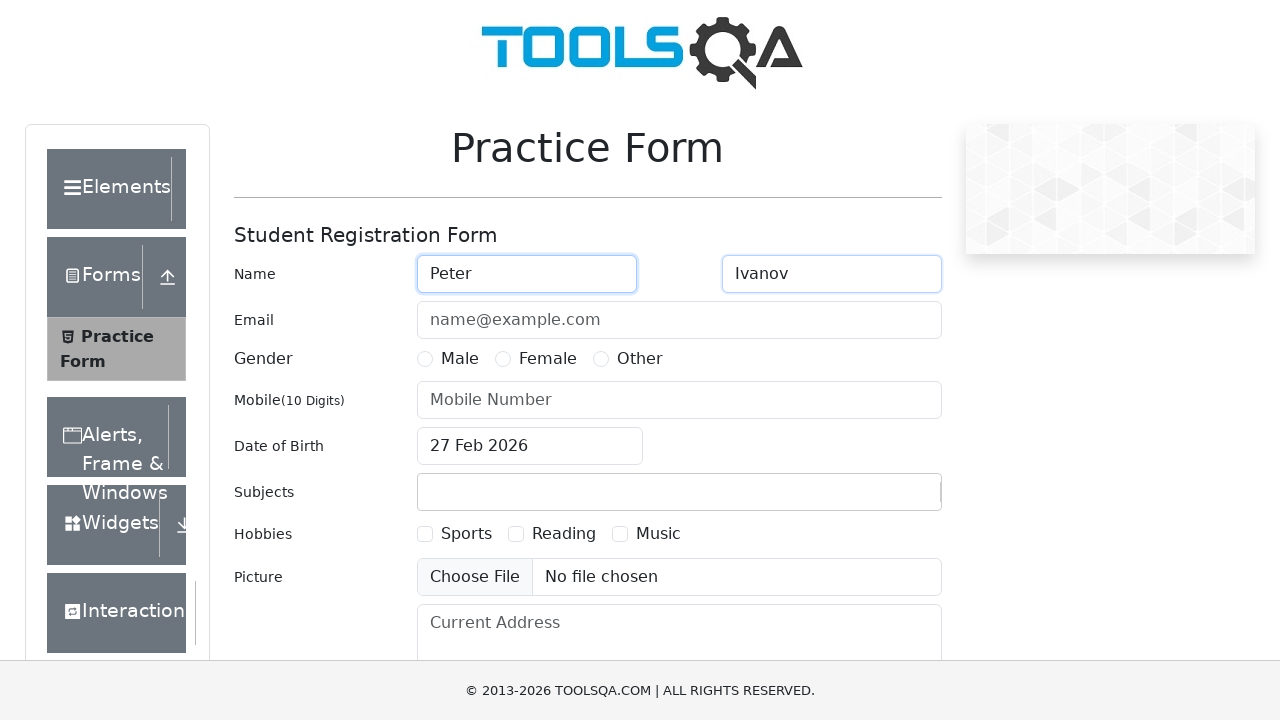

Filled email field with 'a@a.ru' on #userEmail
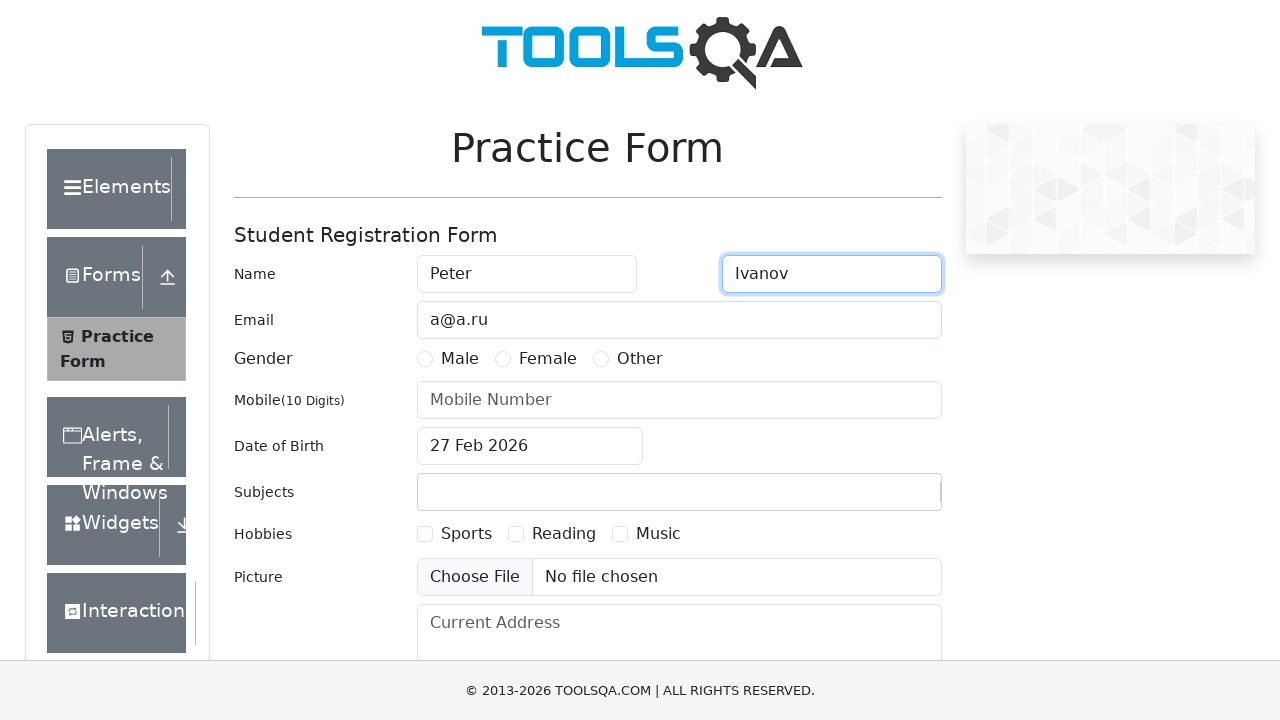

Selected Male gender radio button at (460, 359) on label[for='gender-radio-1']
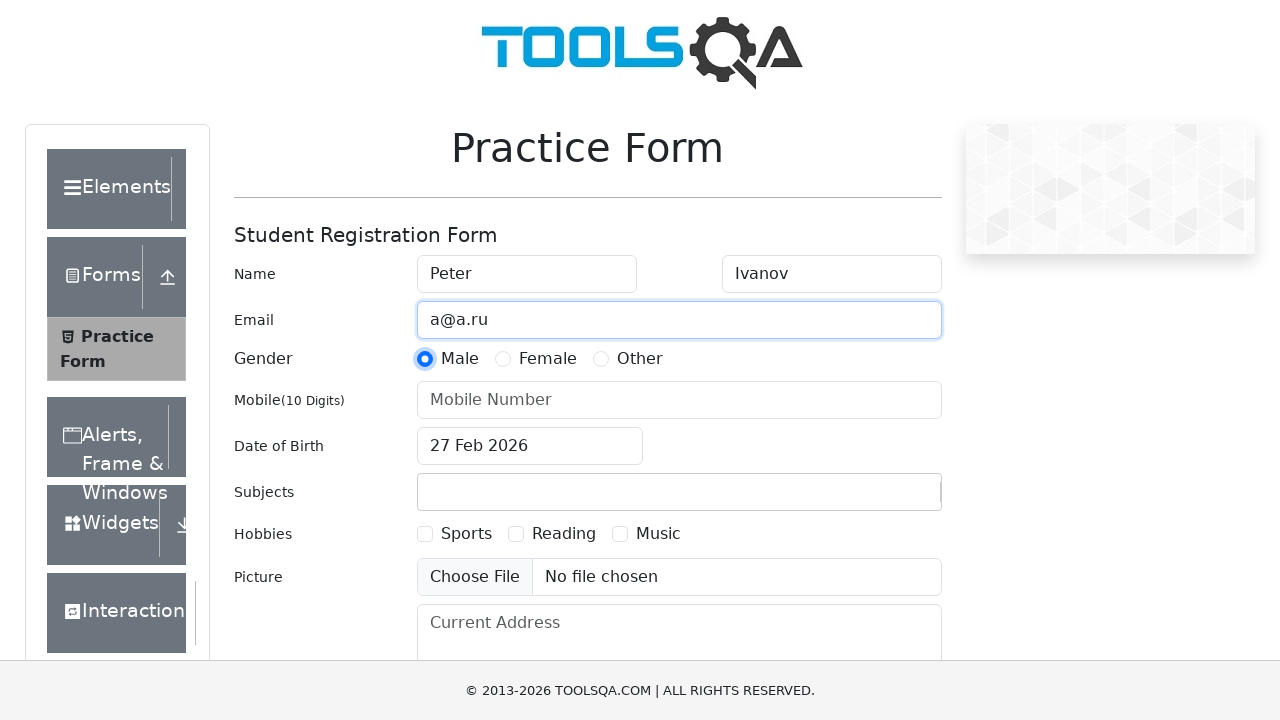

Filled mobile number field with '1234567890' on #userNumber
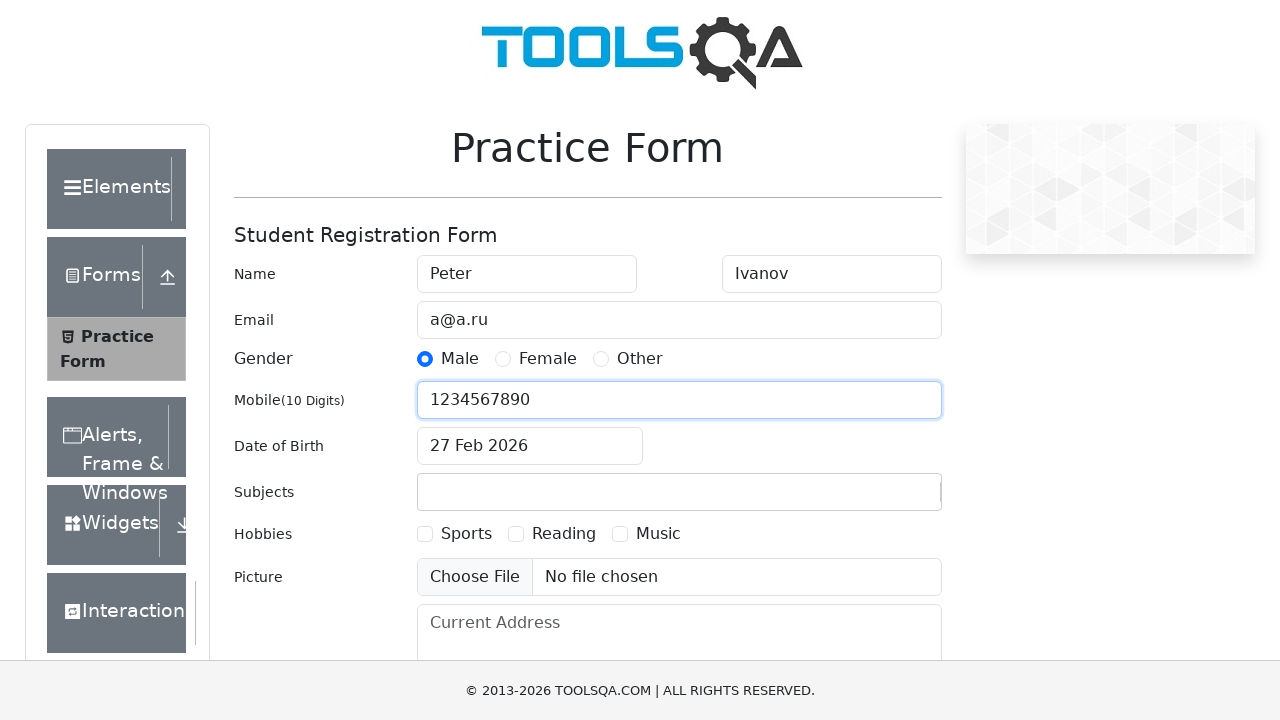

Clicked date of birth input to open calendar at (530, 446) on #dateOfBirthInput
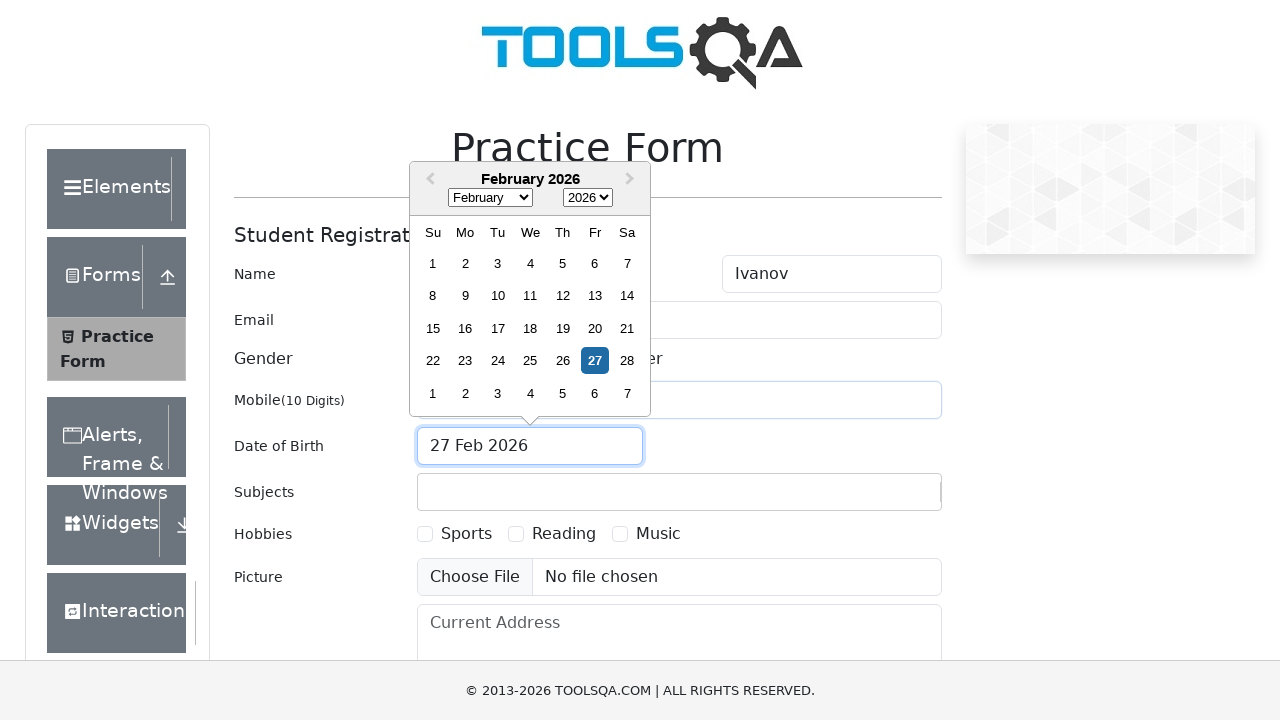

Selected November from month dropdown on .react-datepicker__month-select
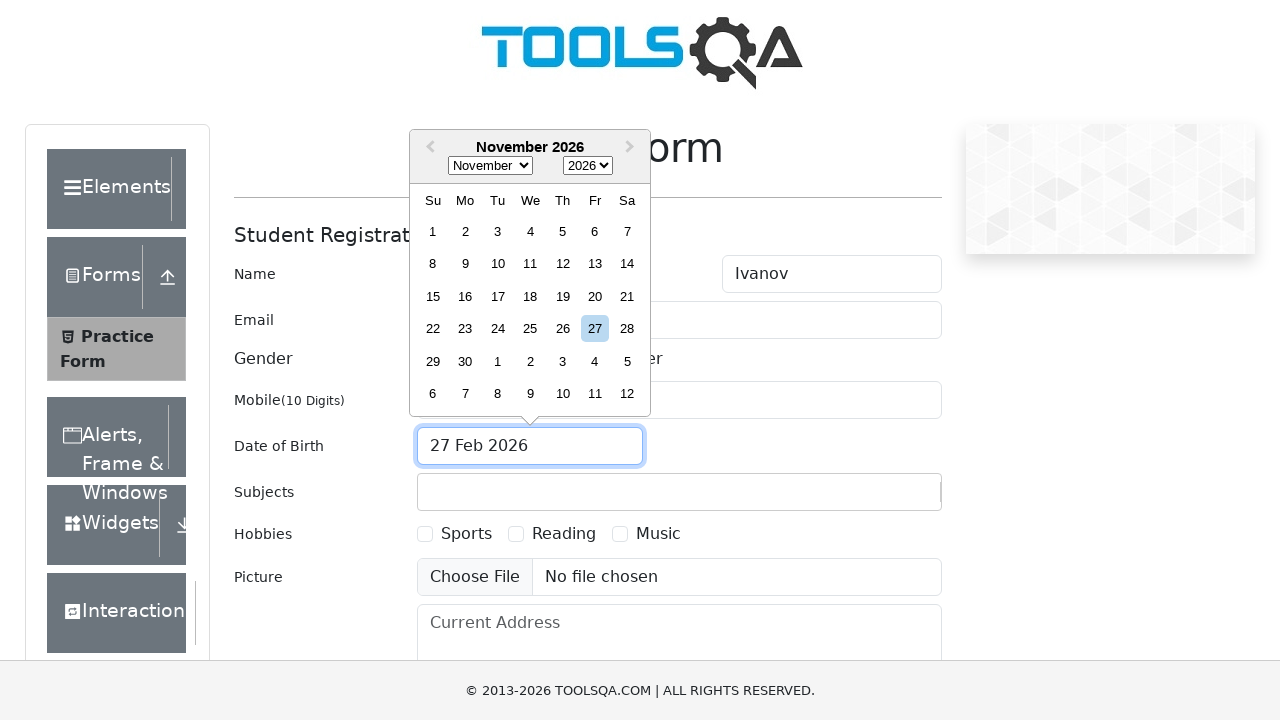

Selected 1985 from year dropdown on .react-datepicker__year-select
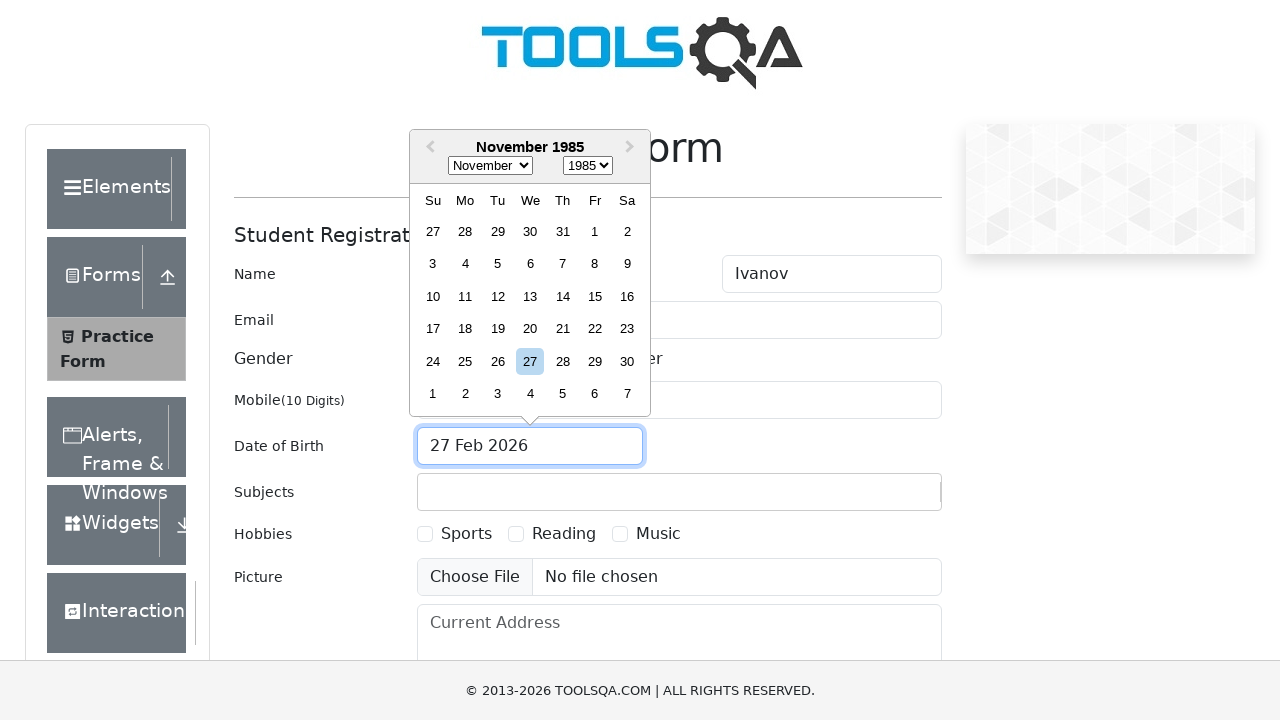

Selected day 15 (Friday, November 15th, 1985) at (595, 296) on xpath=//div[@aria-label='Choose Friday, November 15th, 1985']
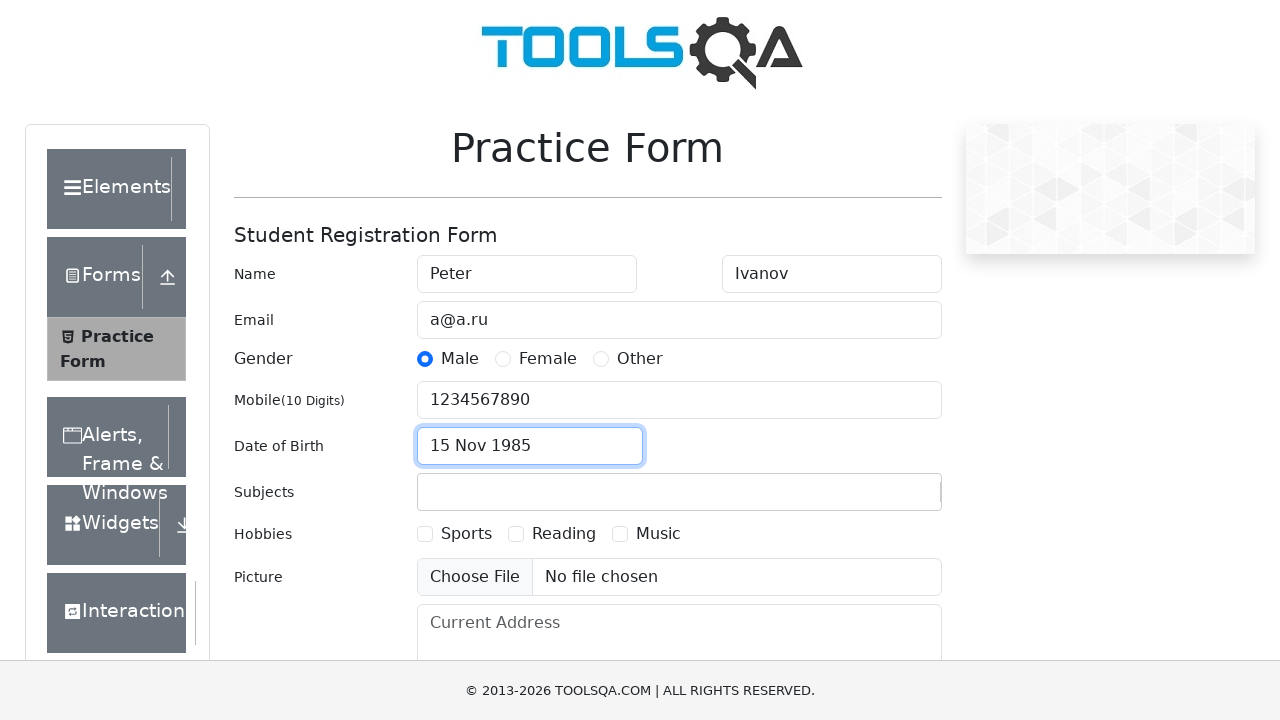

Filled subjects input with 'Maths' on #subjectsInput
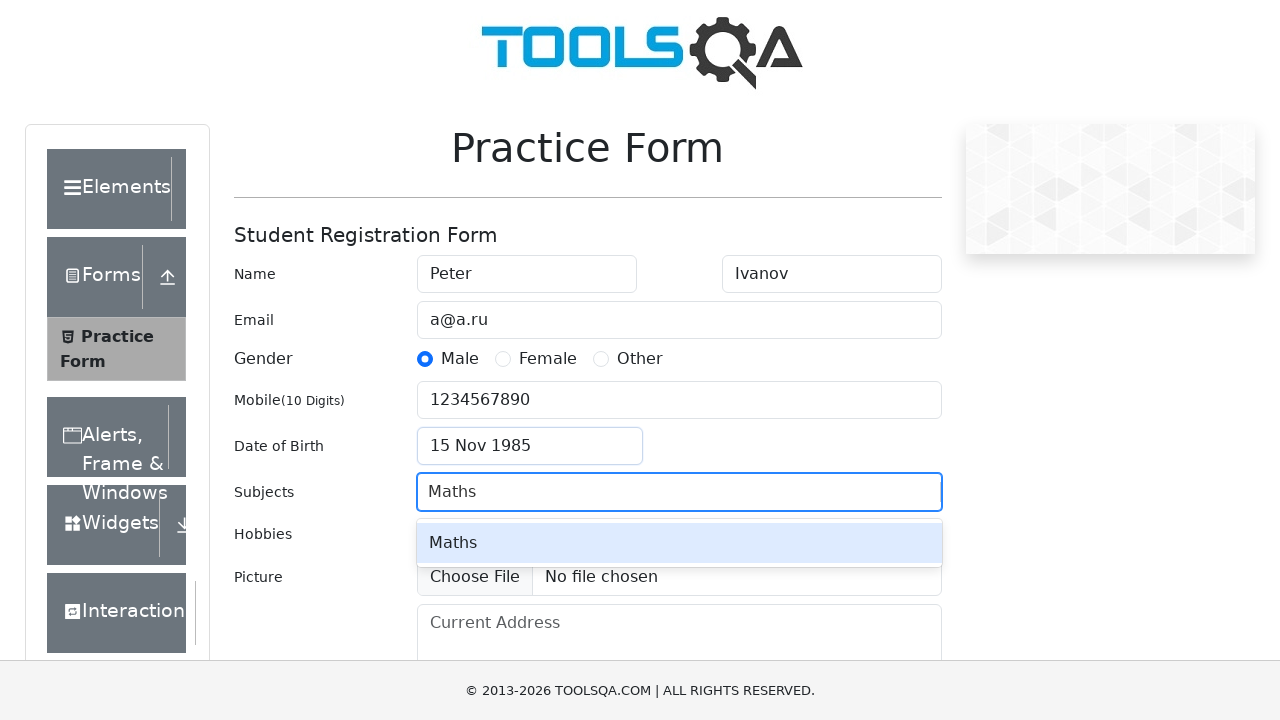

Pressed Tab to confirm subject selection
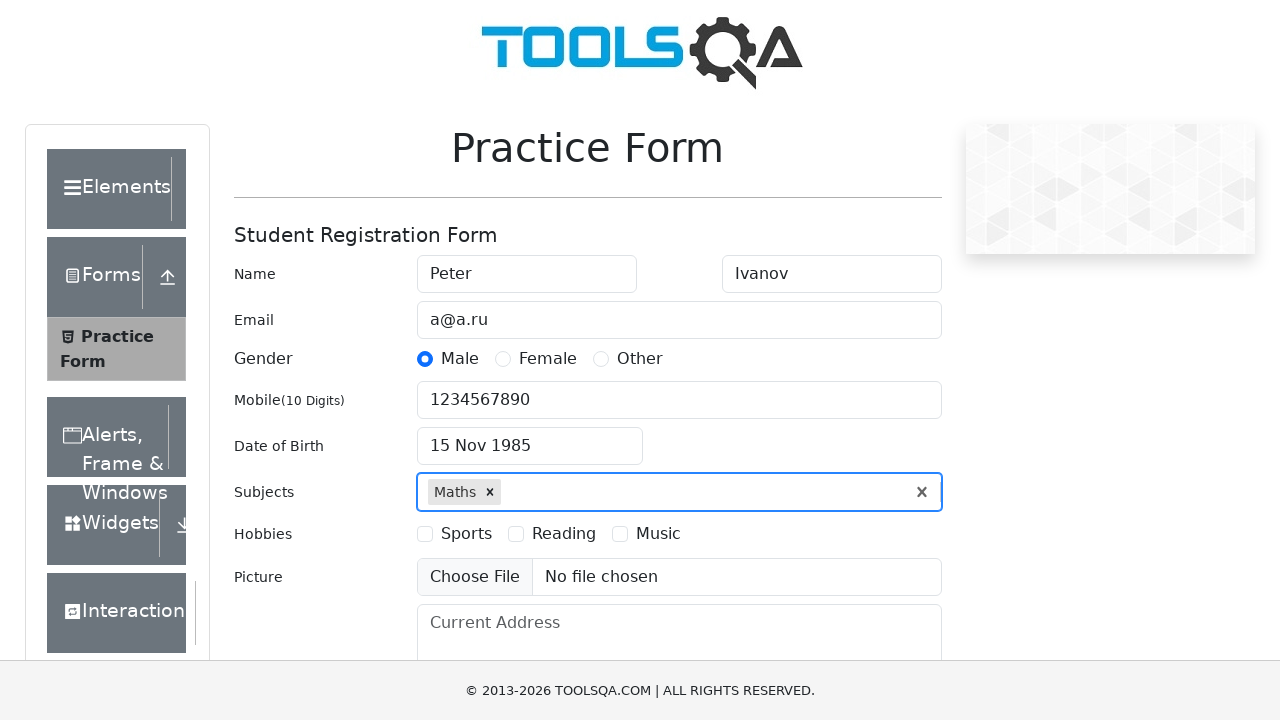

Selected Sports hobby checkbox at (466, 534) on label[for='hobbies-checkbox-1']
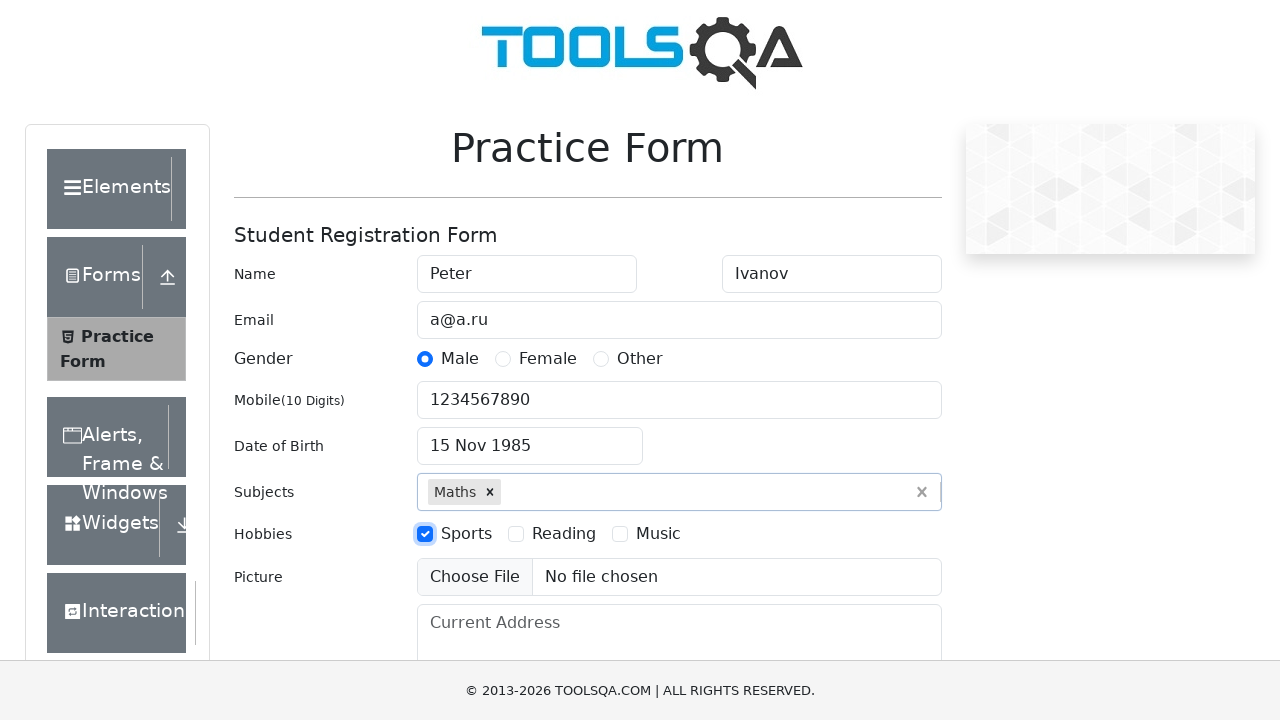

Filled current address field with 'CA, San Francisco, 17 avn, 1' on #currentAddress
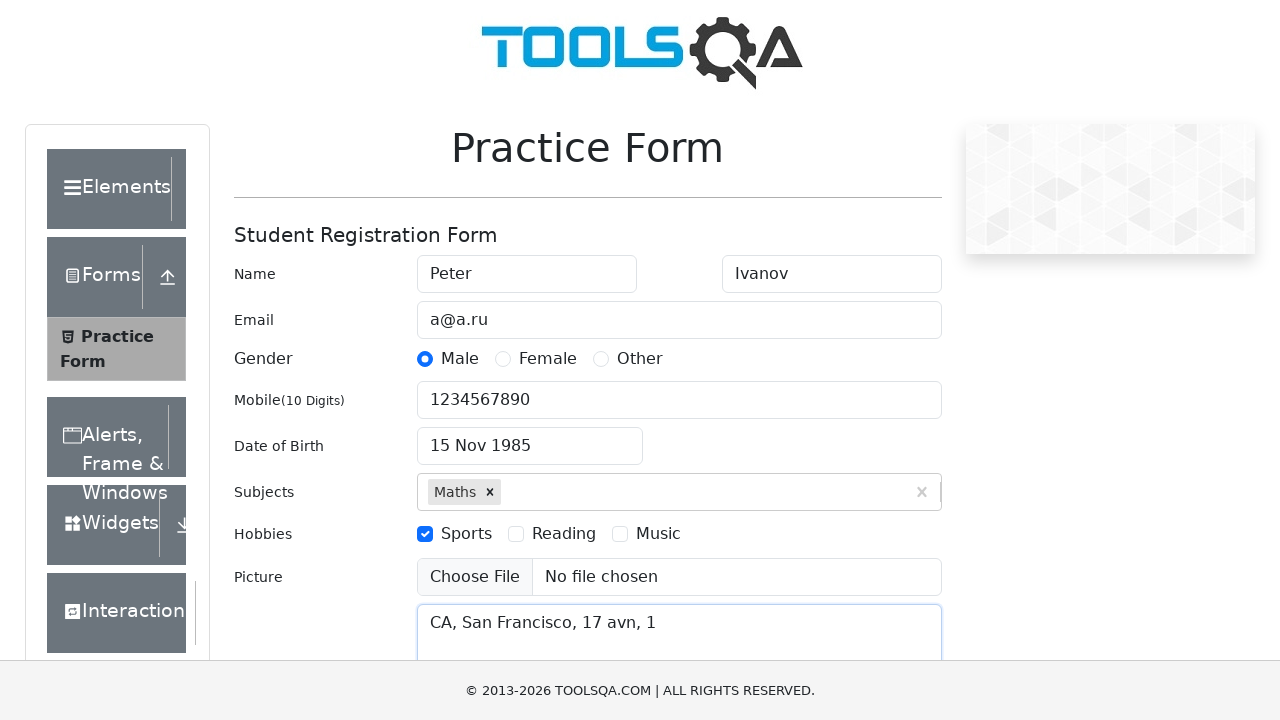

Filled state input with 'NCR' on #react-select-3-input
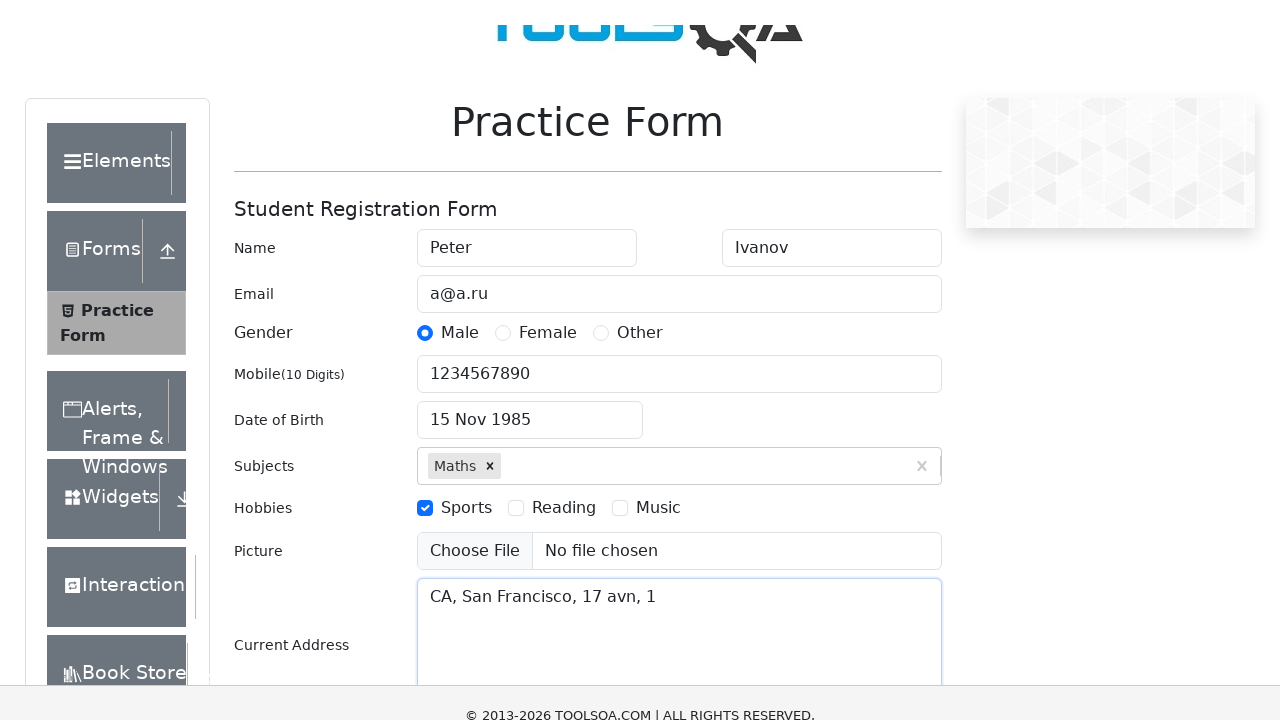

Pressed Tab to confirm state selection
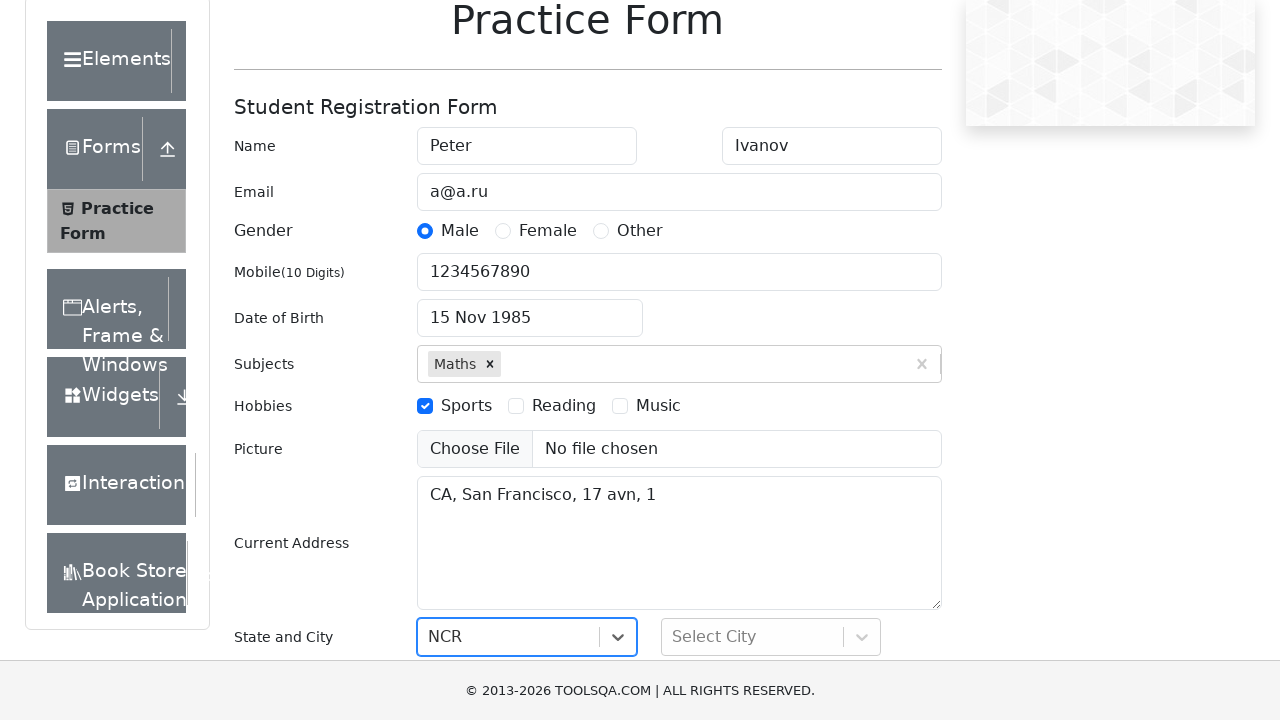

Filled city input with 'Delhi' on #react-select-4-input
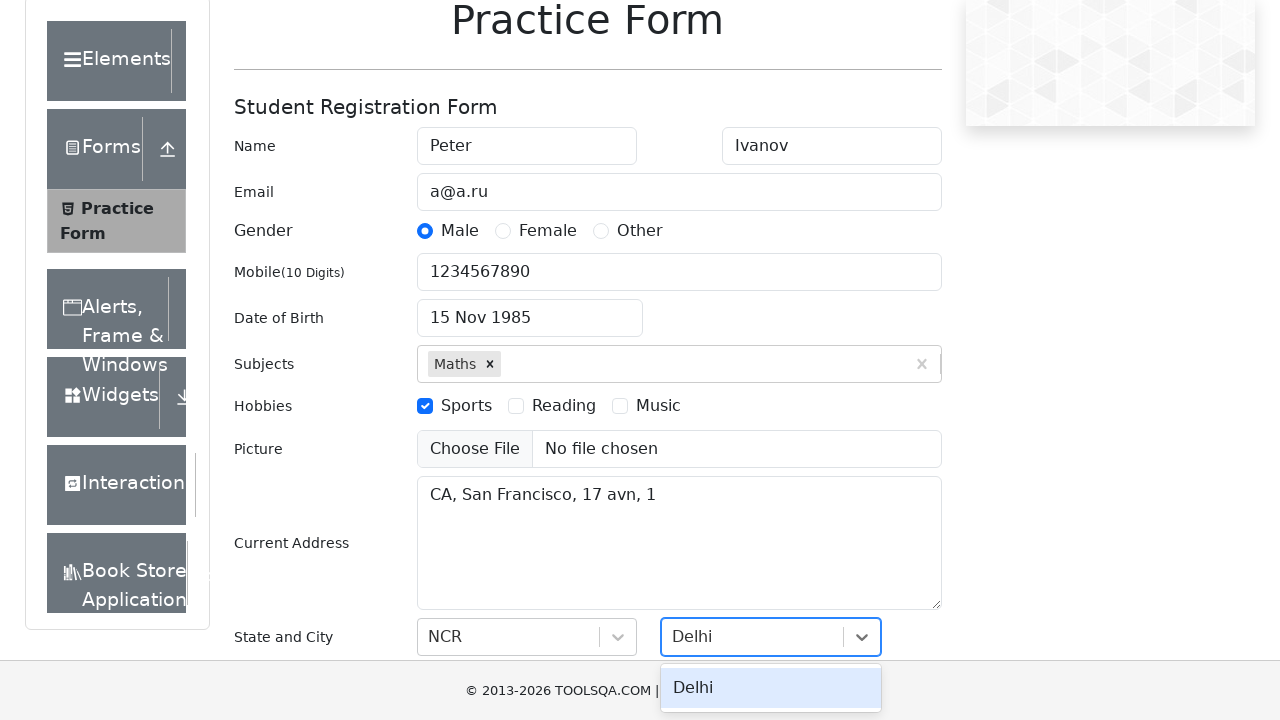

Pressed Tab to confirm city selection
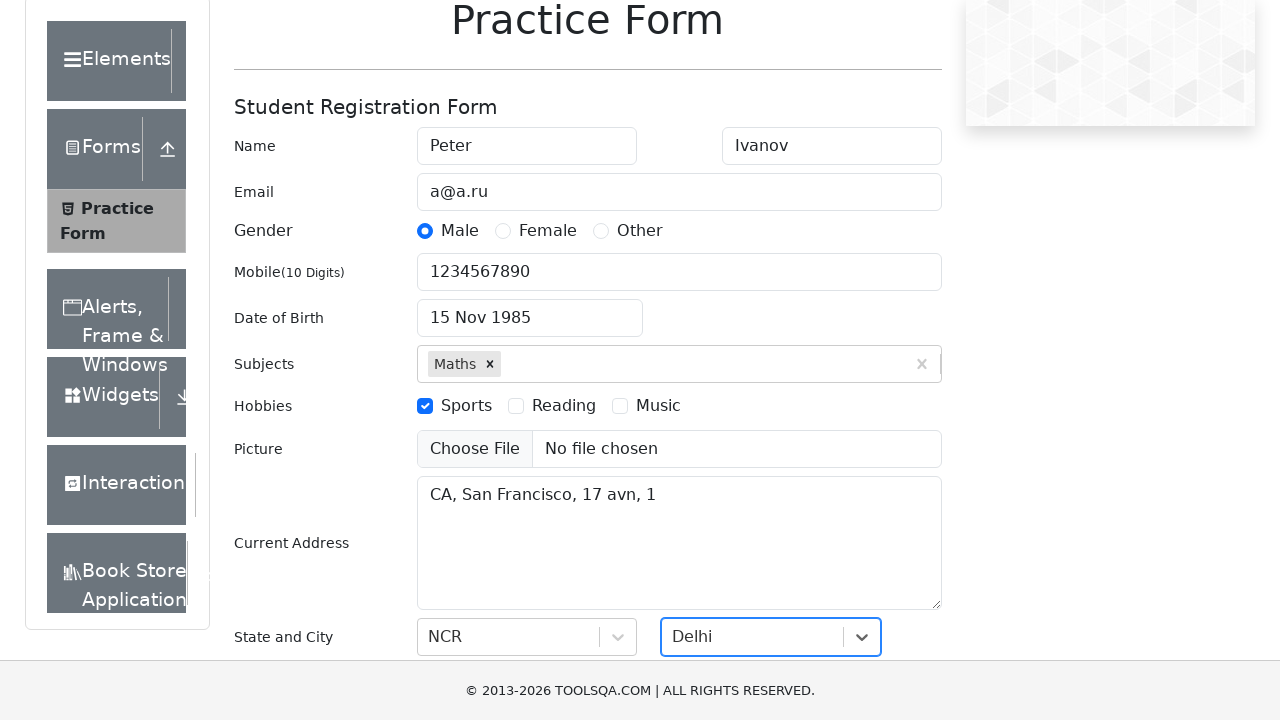

Clicked submit button to submit the registration form at (885, 499) on #submit
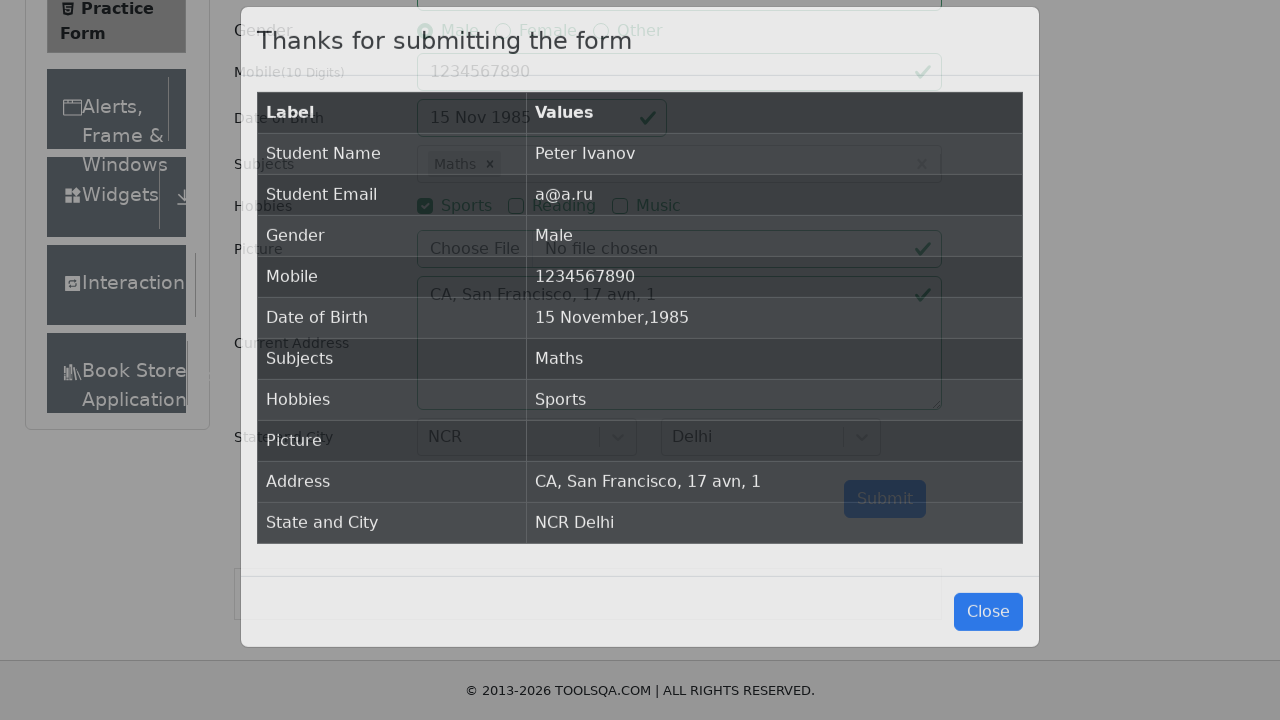

Waited for result table to appear confirming form submission
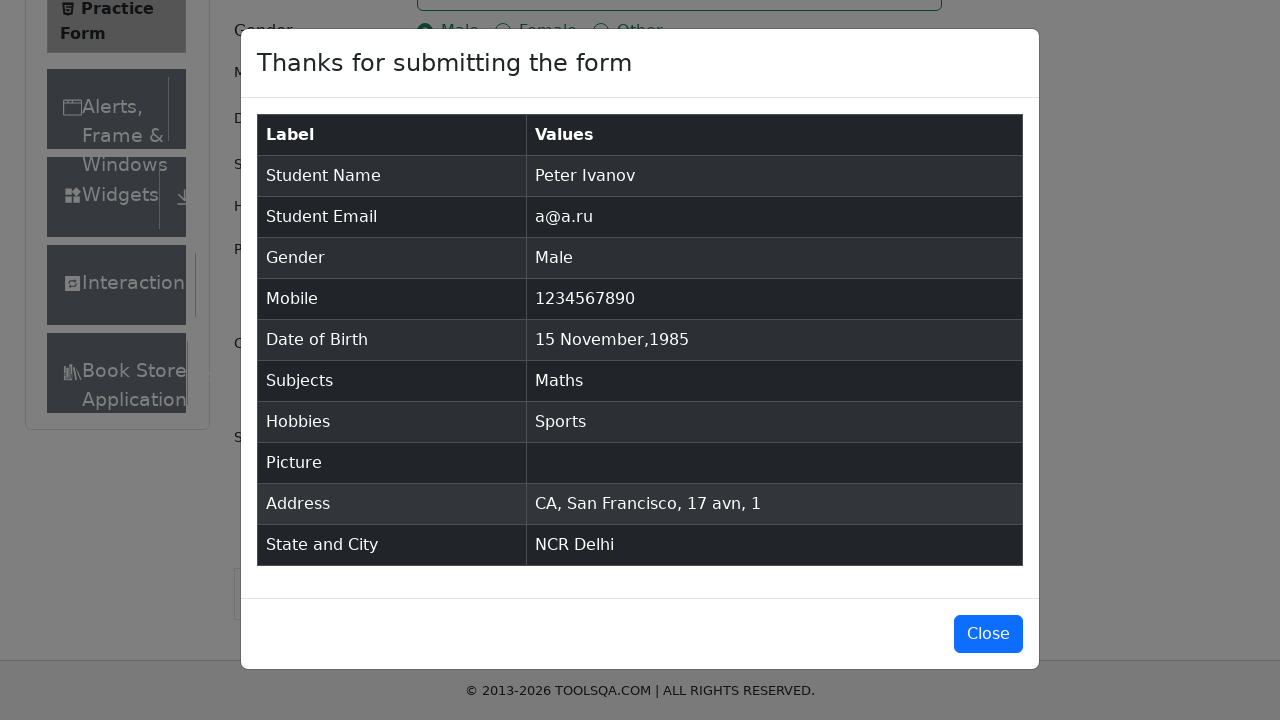

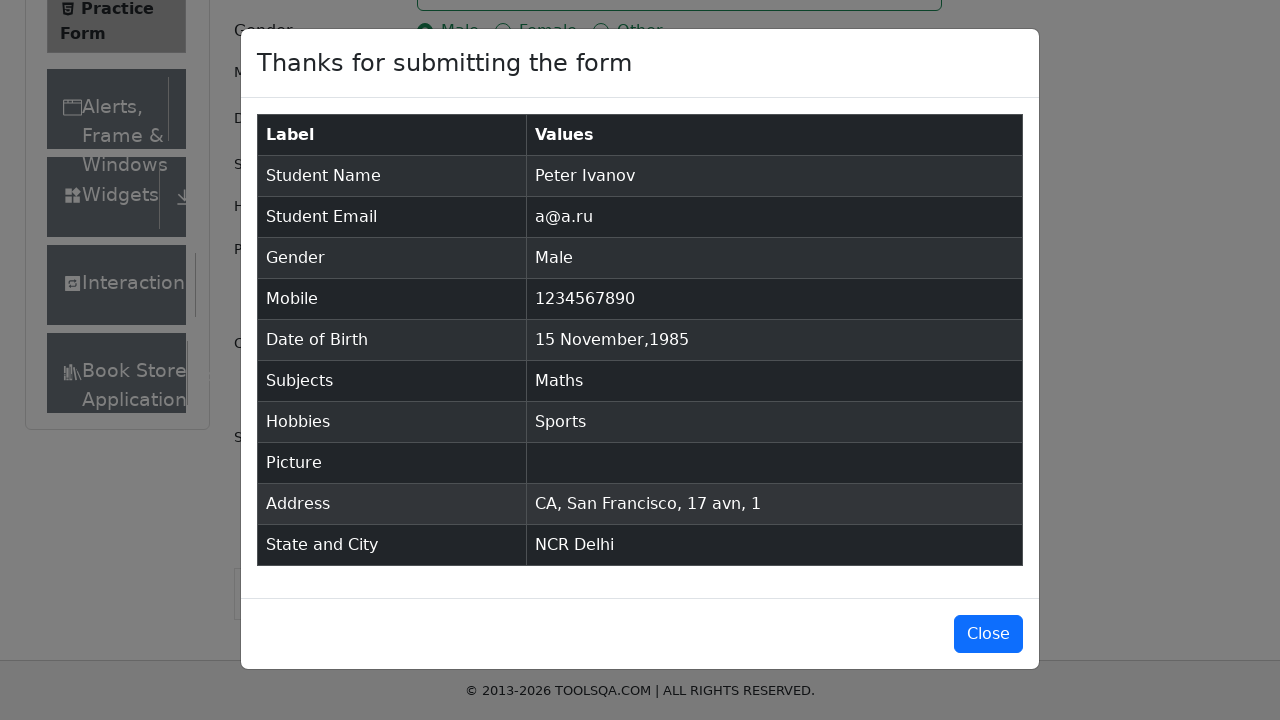